Verifies the Categories panel with Phones, Laptops, and Monitors links is displayed

Starting URL: https://www.demoblaze.com/

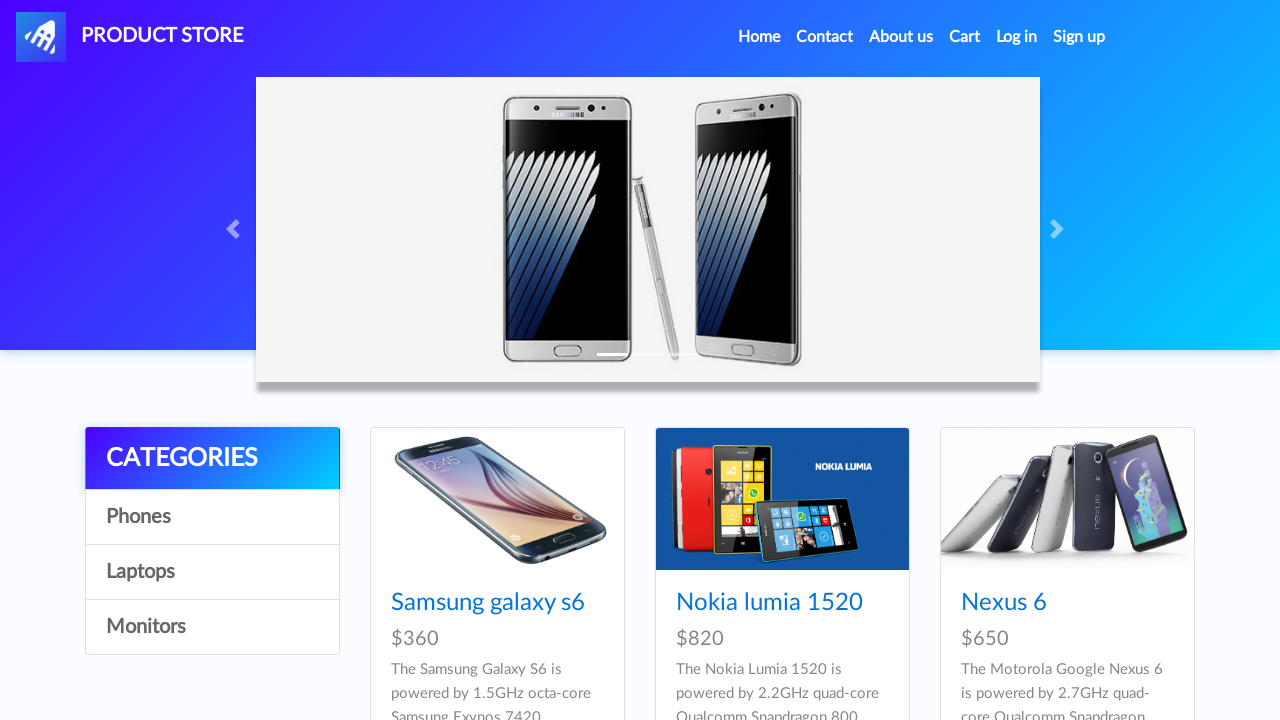

Navigated to https://www.demoblaze.com/
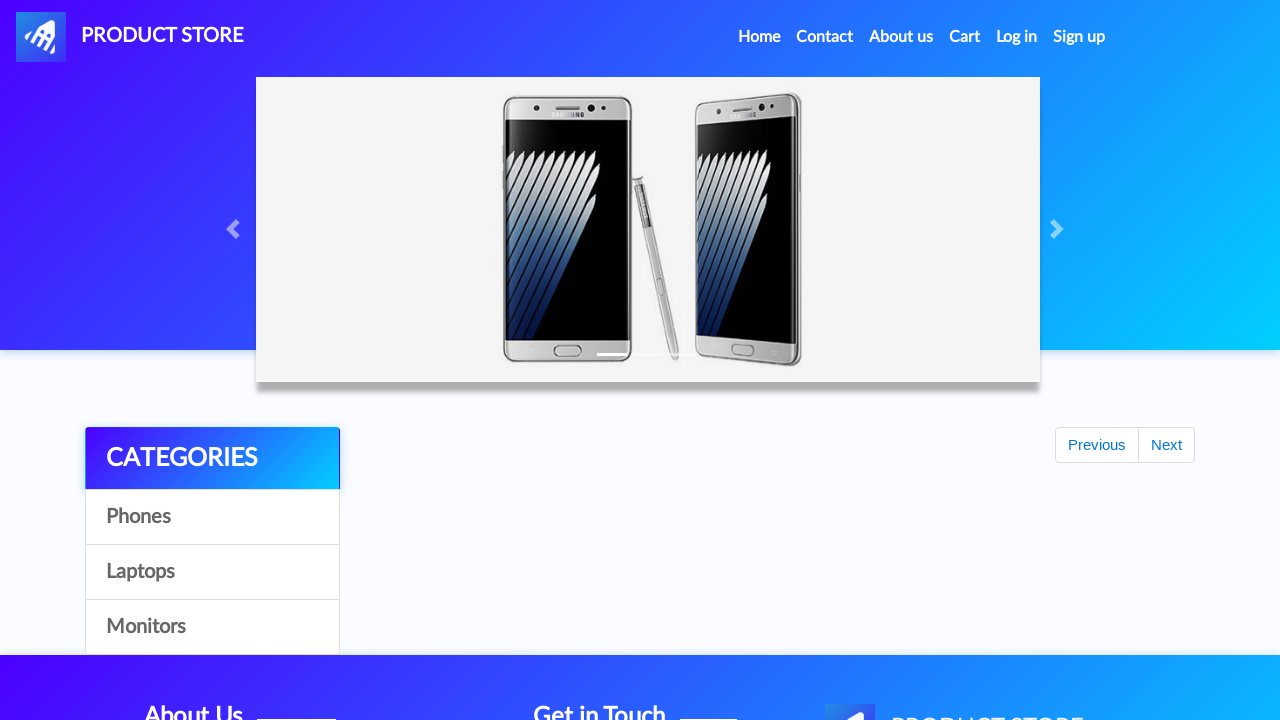

Categories panel header is displayed
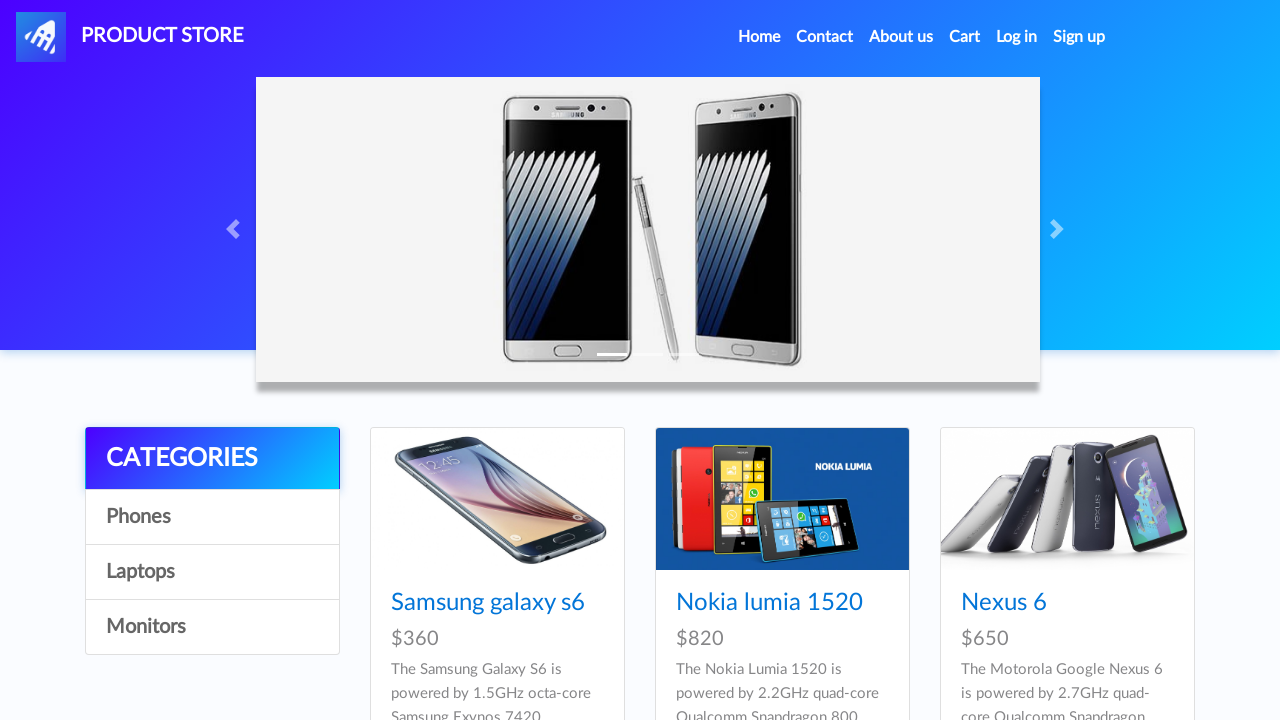

Phones link is displayed in Categories panel
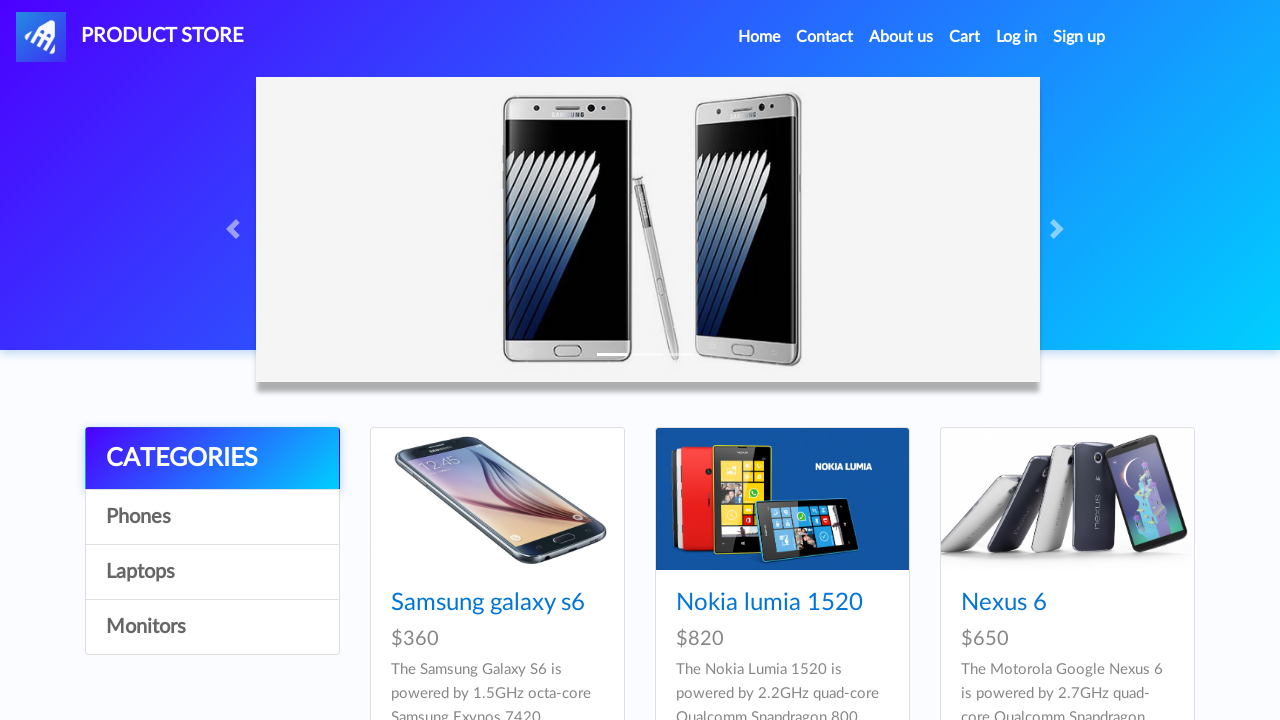

Laptops link is displayed in Categories panel
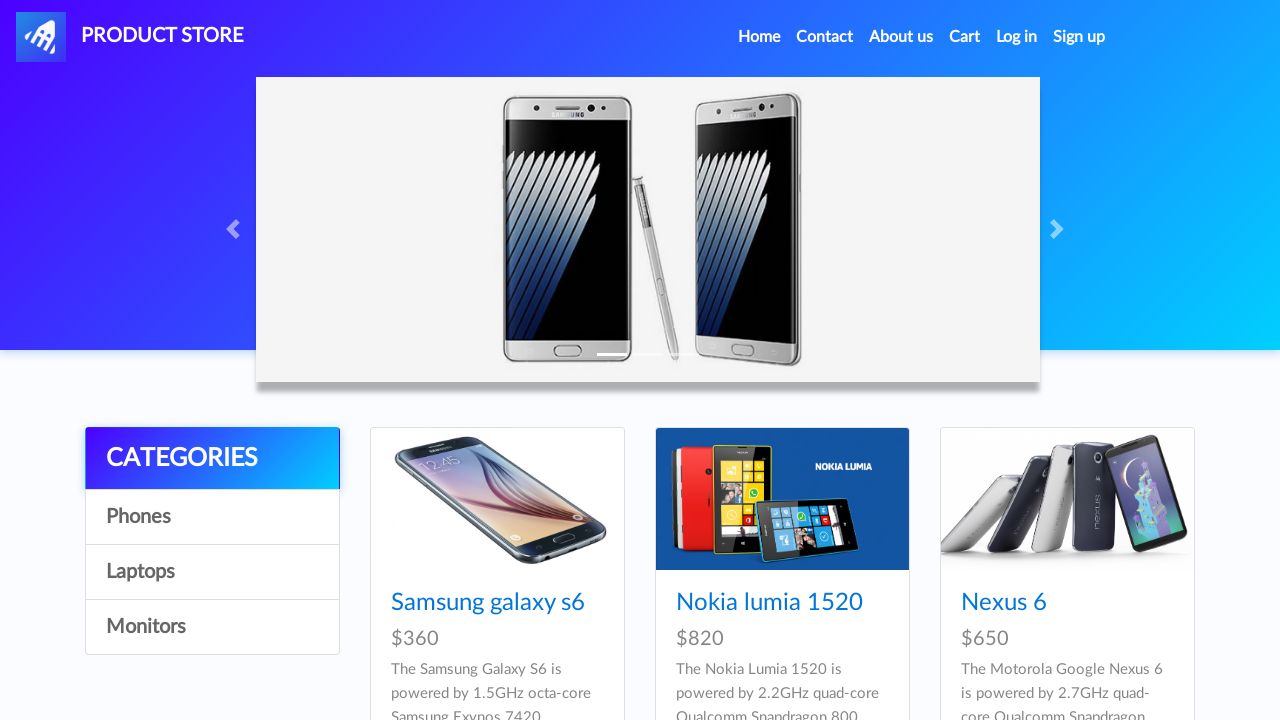

Monitors link is displayed in Categories panel
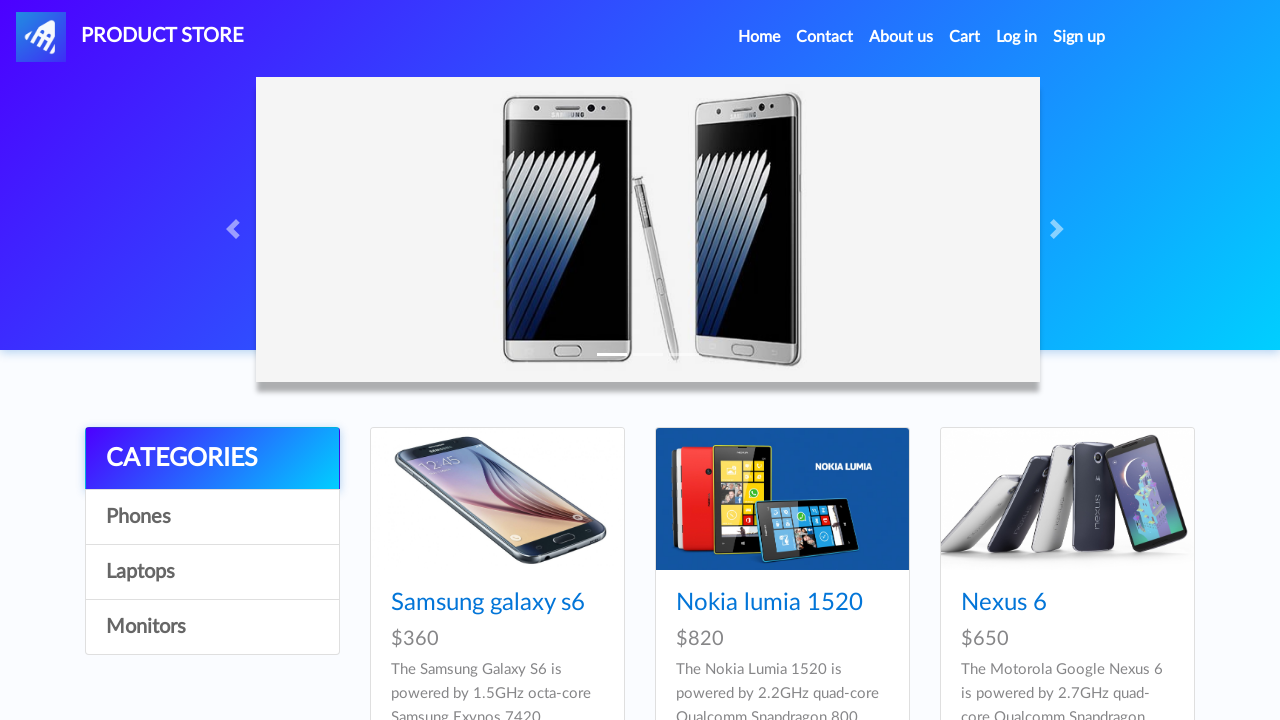

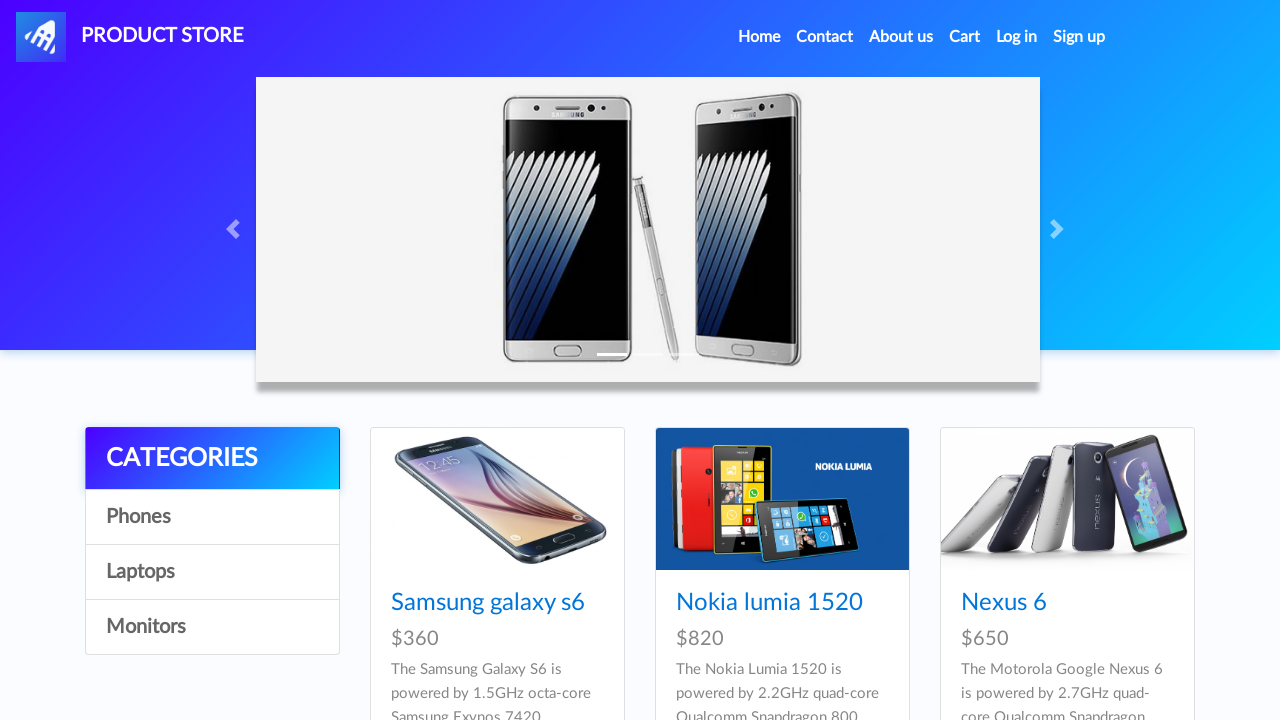